Tests multi-window handling by opening a new window, navigating to a second site, extracting a course name, switching back to the original window, and filling a form field with the extracted text

Starting URL: https://rahulshettyacademy.com/angularpractice/

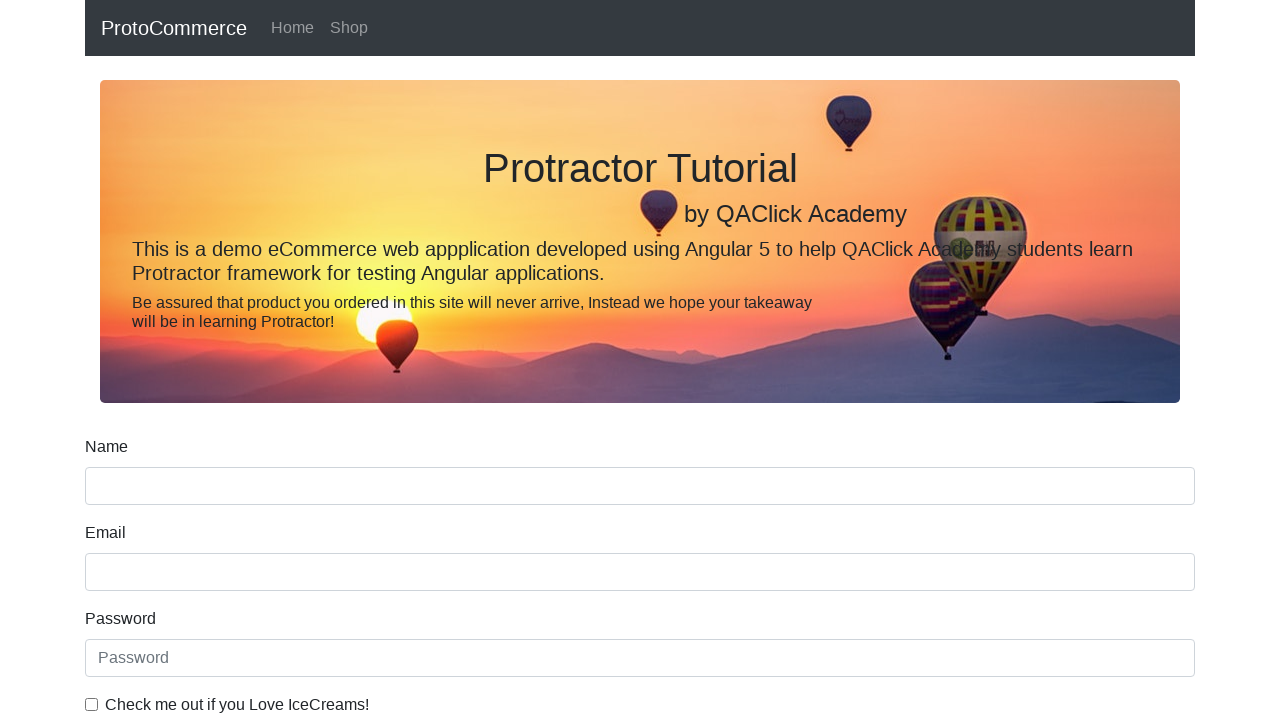

Opened a new browser window/tab
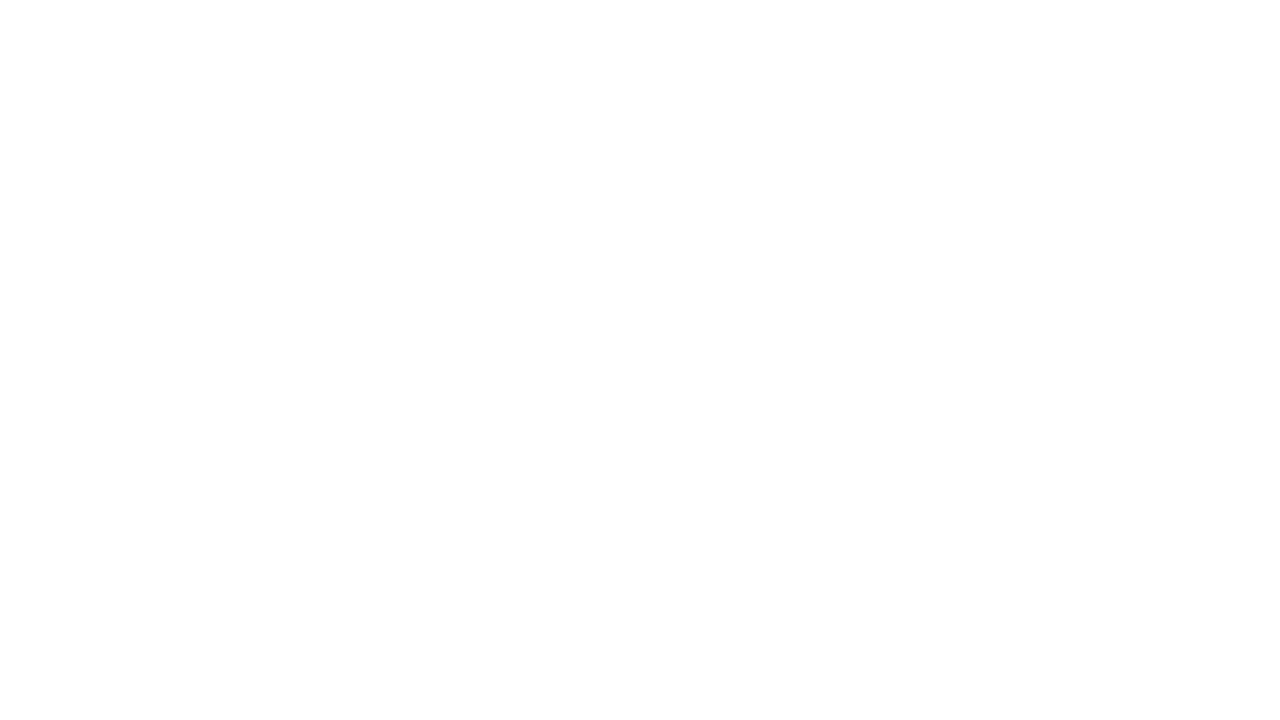

Navigated to https://rahulshettyacademy.com/ in new window
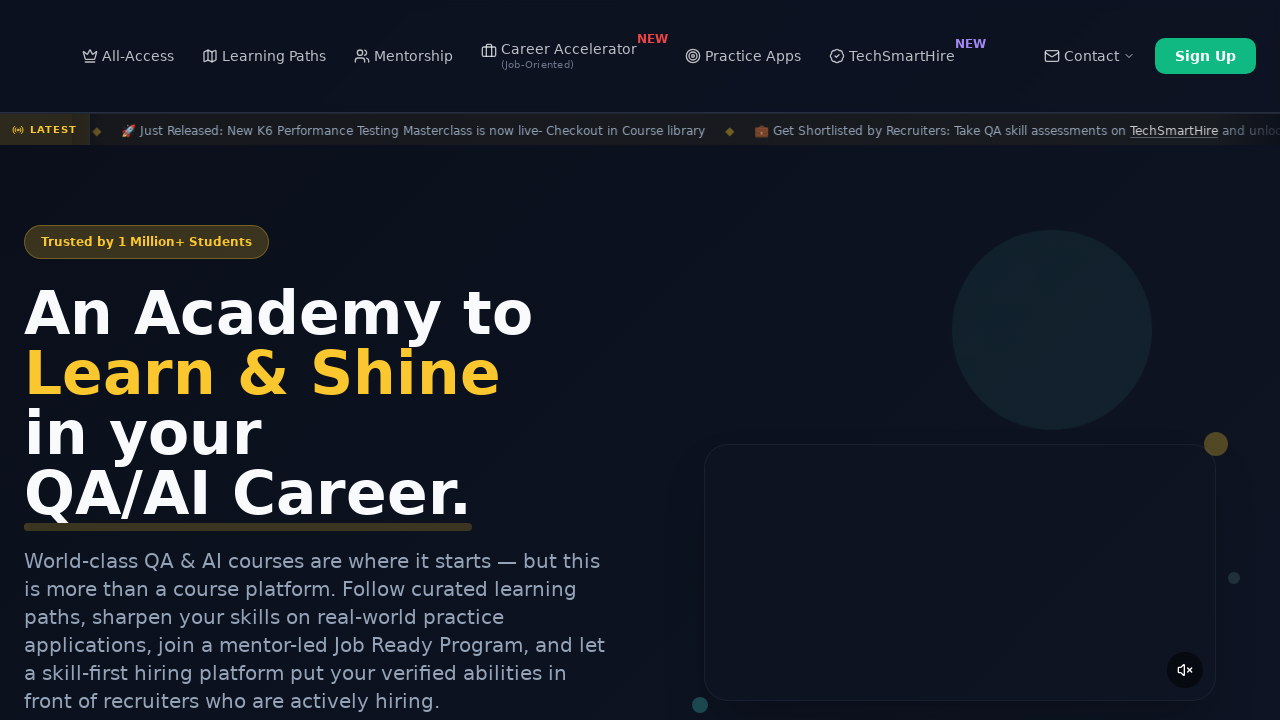

Course links loaded on the second site
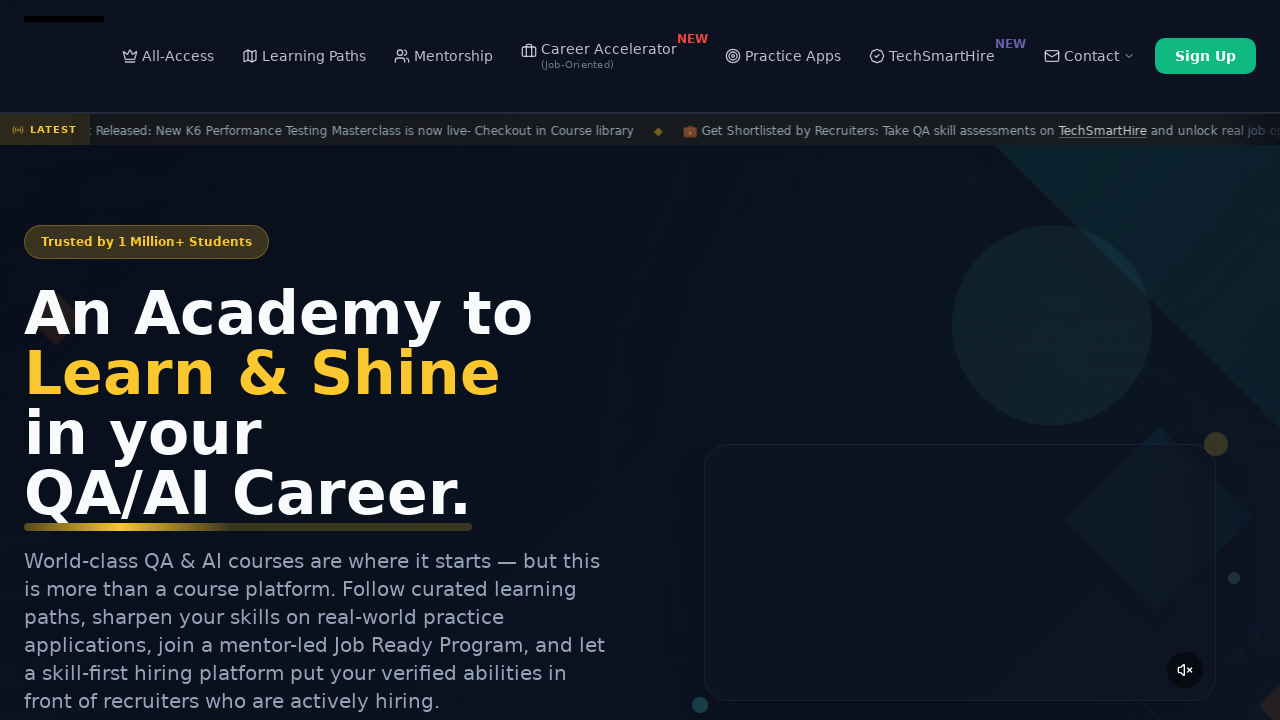

Located course links on the page
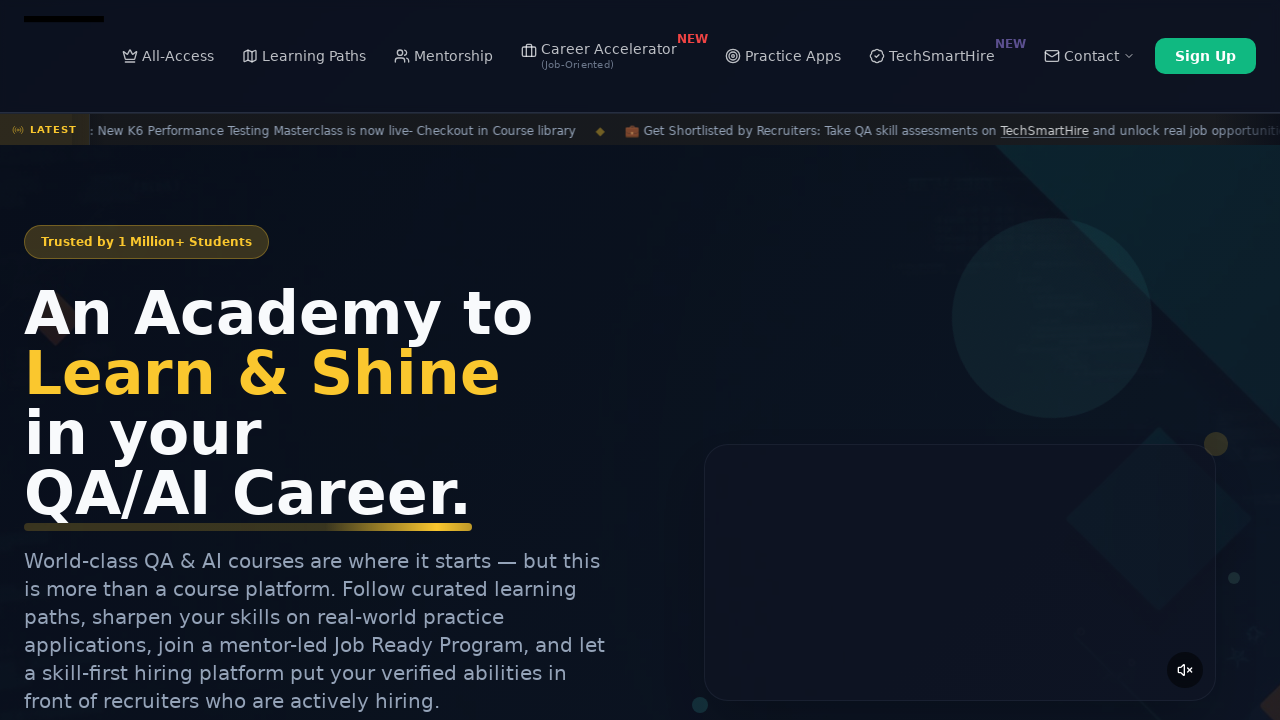

Extracted second course name: Playwright Testing
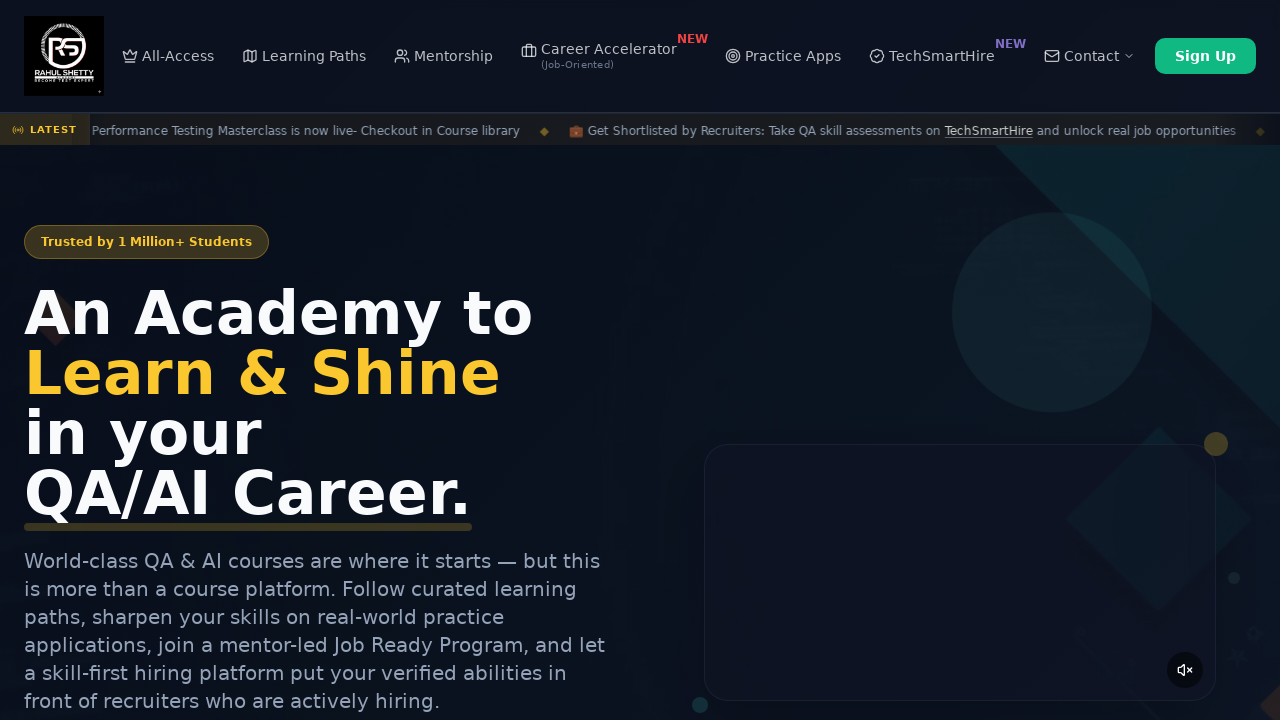

Filled name field with extracted course name: Playwright Testing on input[name='name']
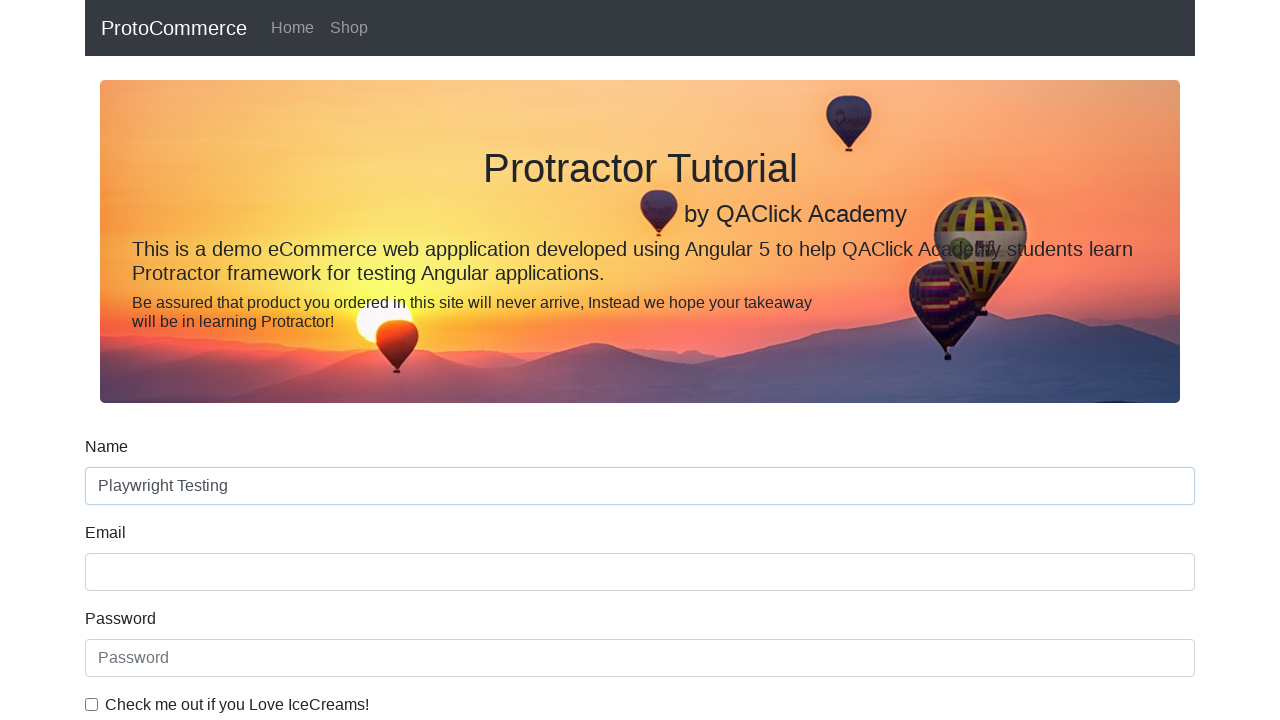

Closed the second browser window
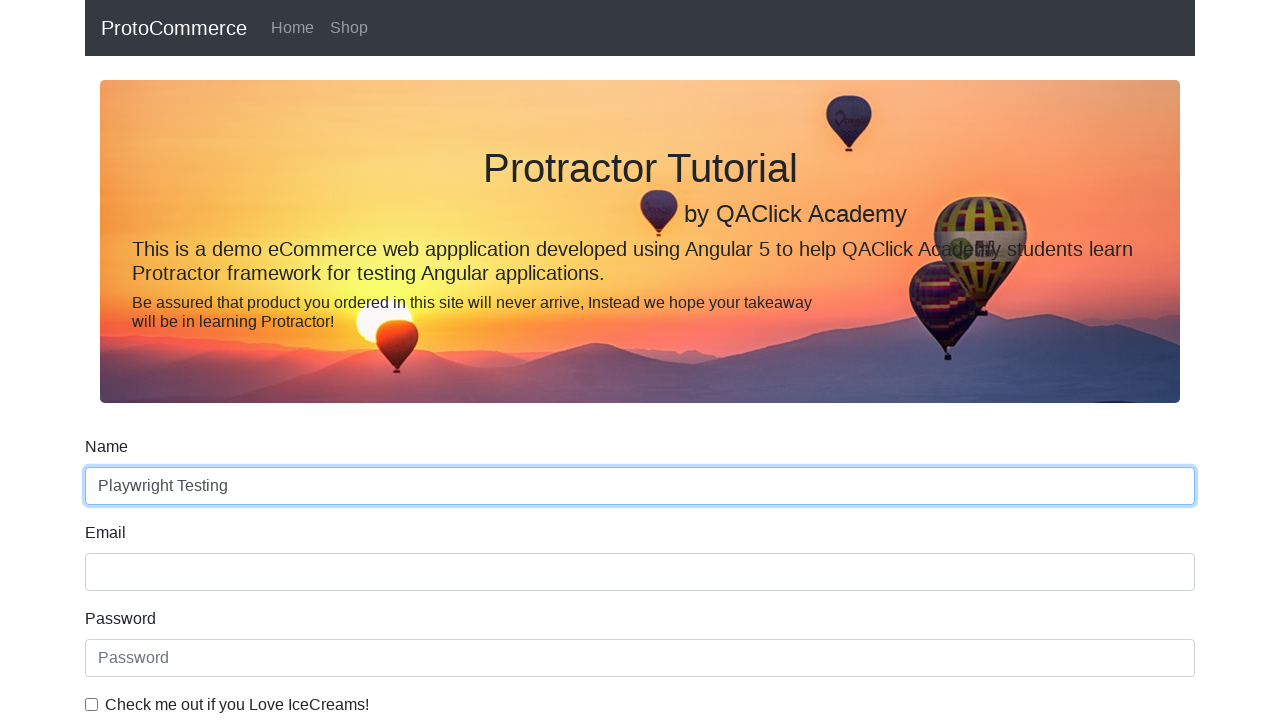

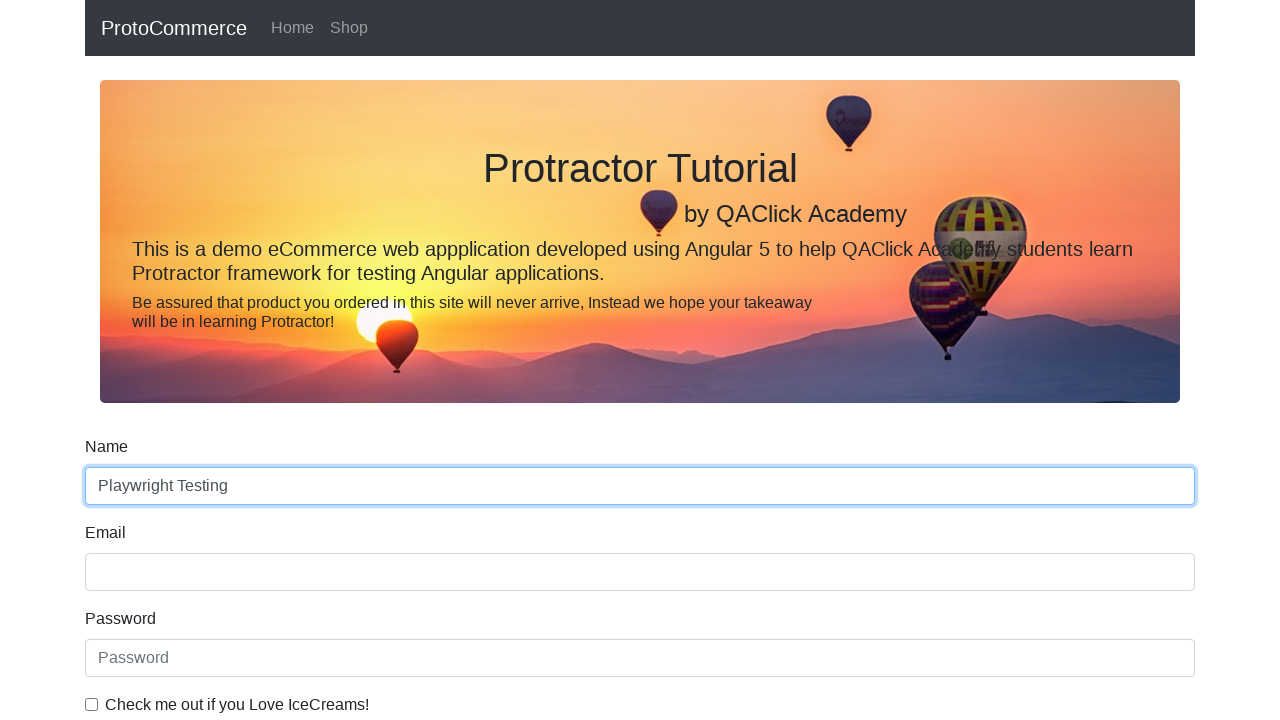